Opens the Flipkart homepage and waits for the page to load by verifying the main content is visible

Starting URL: https://www.flipkart.com/

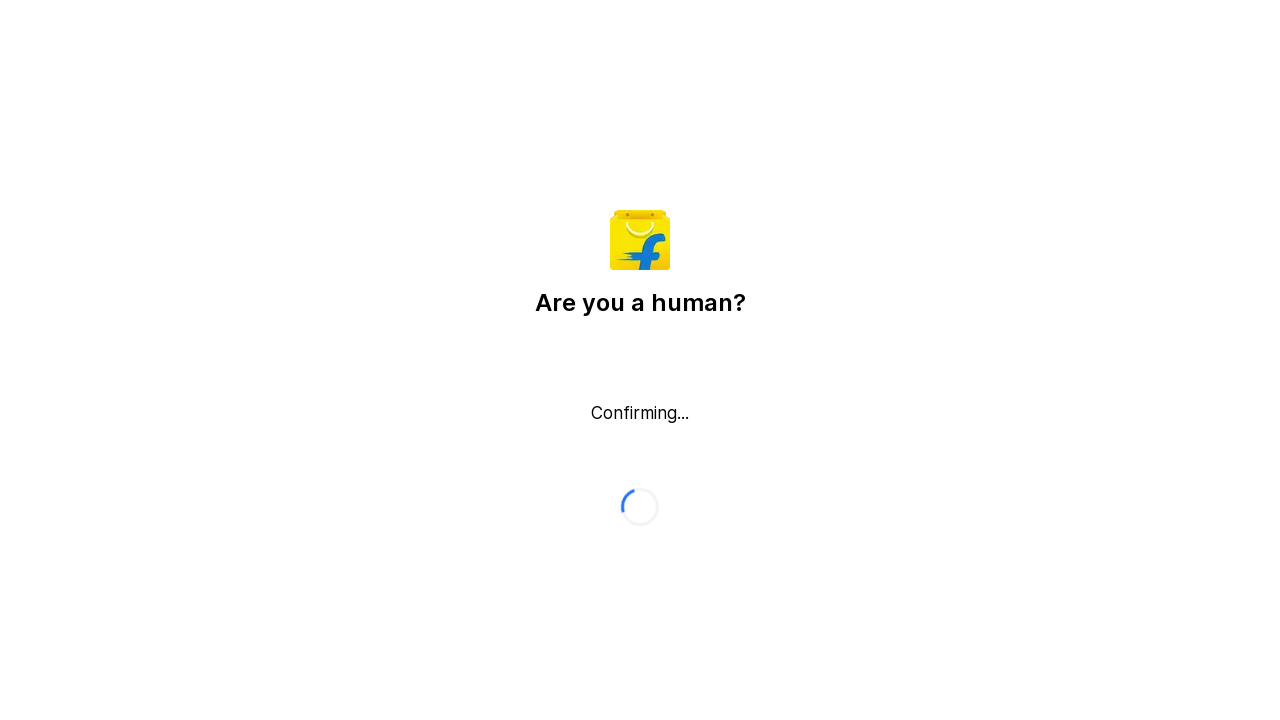

Waited for page body to load on Flipkart homepage
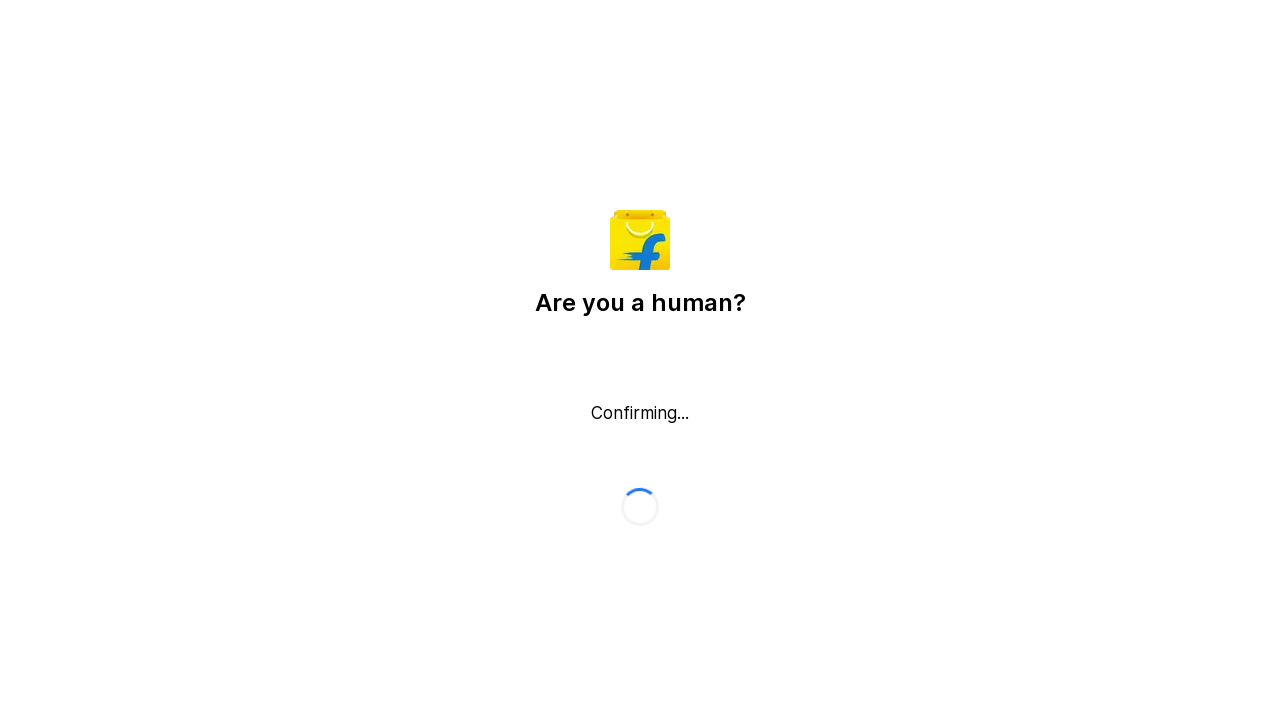

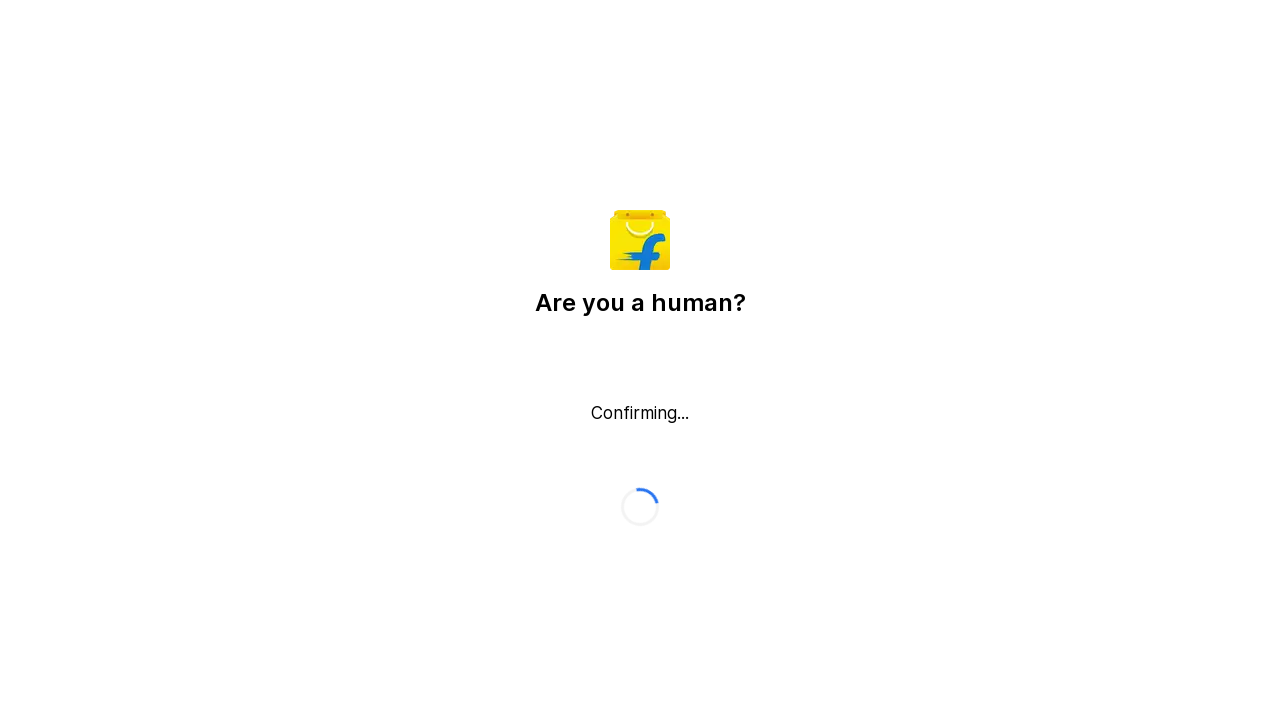